Tests right-click (context menu) functionality on a designated area, verifies the alert message, accepts the alert, then clicks a link to open a new window and verifies the heading on the new page.

Starting URL: https://the-internet.herokuapp.com/context_menu

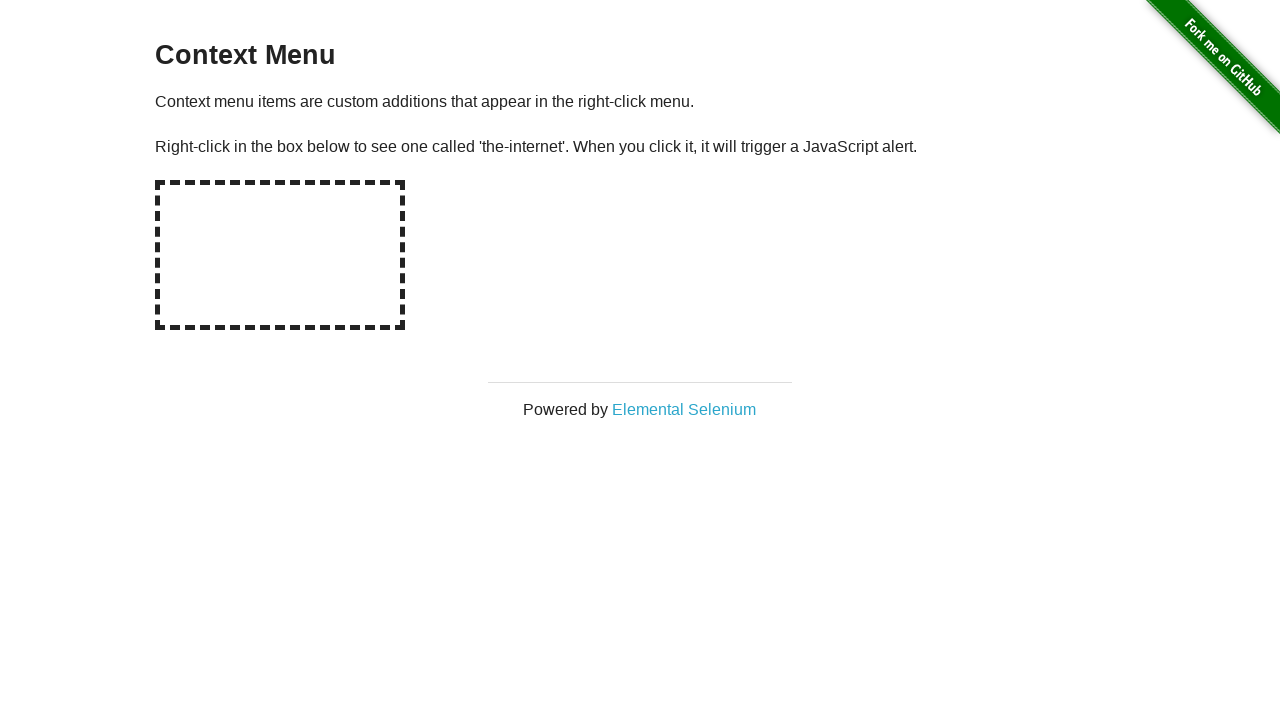

Right-clicked on the hot-spot area to trigger context menu at (280, 255) on #hot-spot
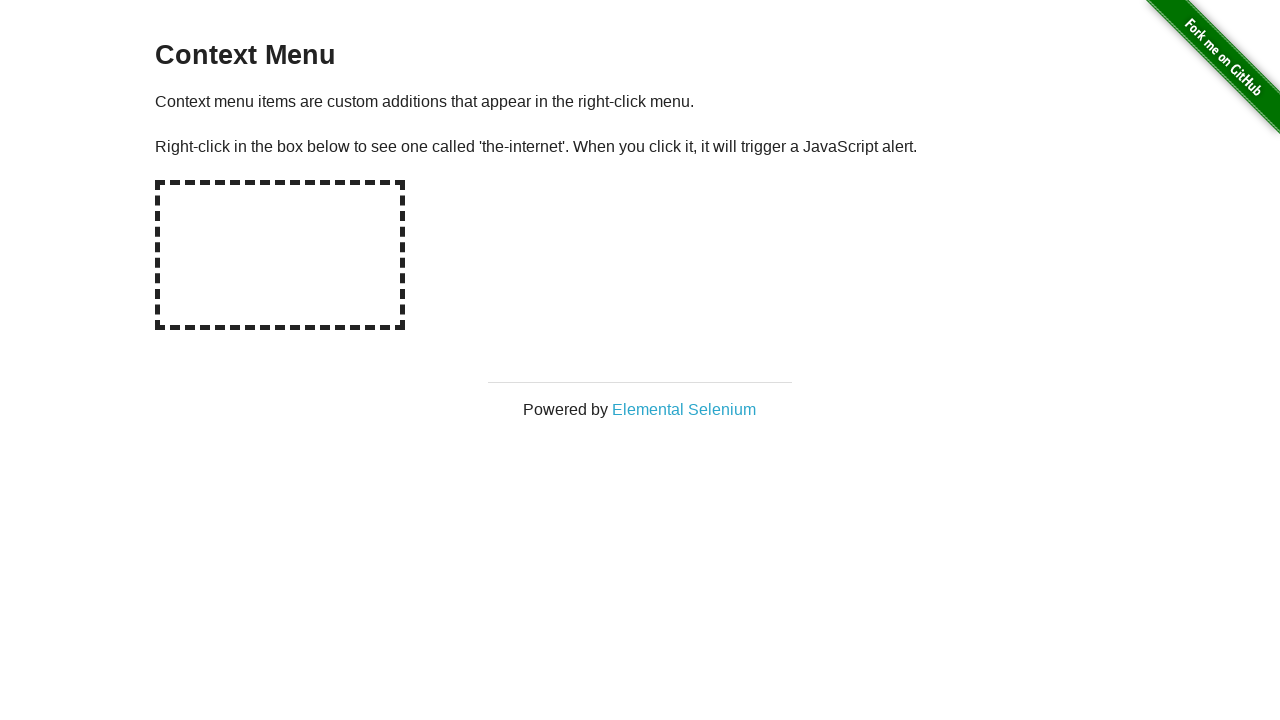

Waited for dialog to be processed
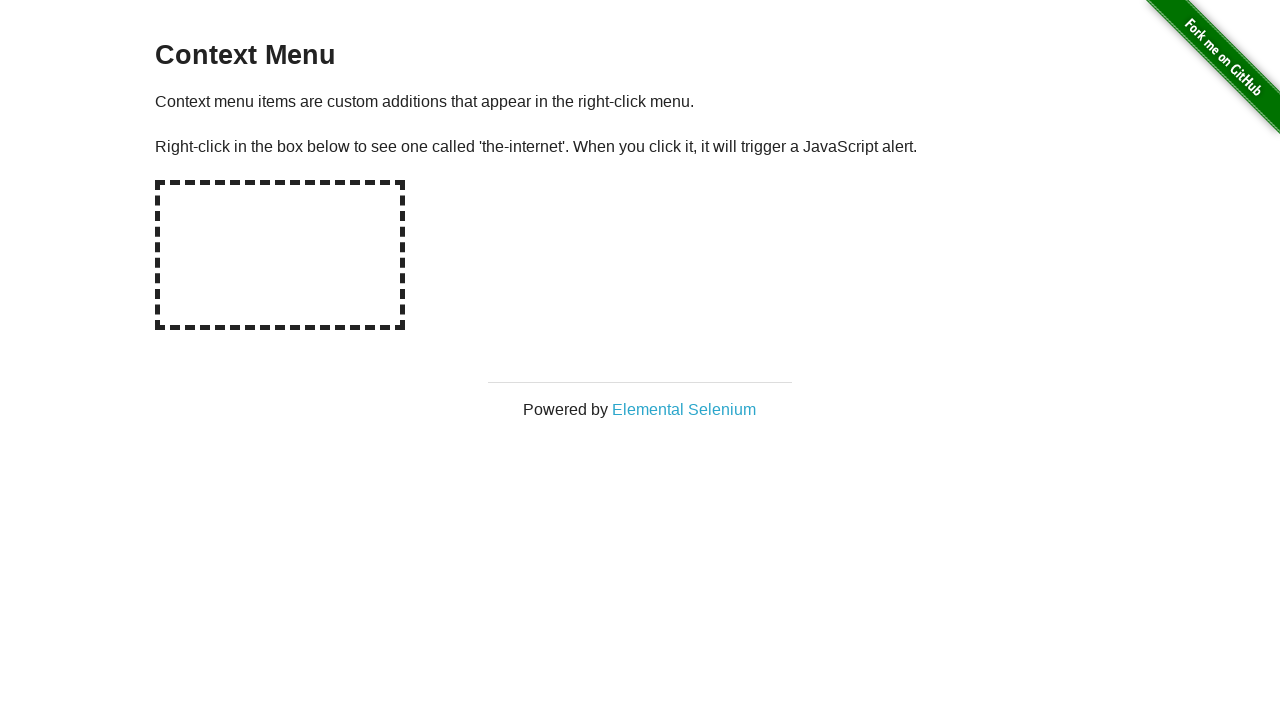

Clicked on 'Elemental Selenium' link to open new window at (684, 409) on text=Elemental Selenium
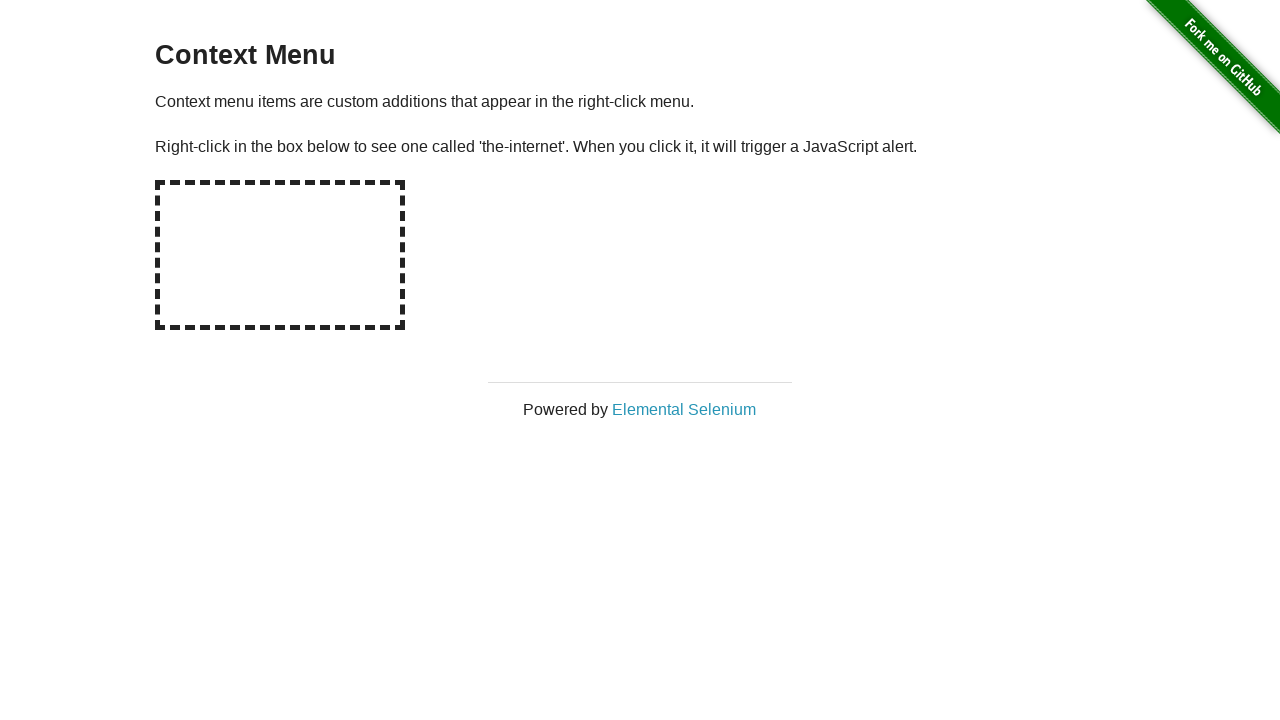

New page loaded and ready
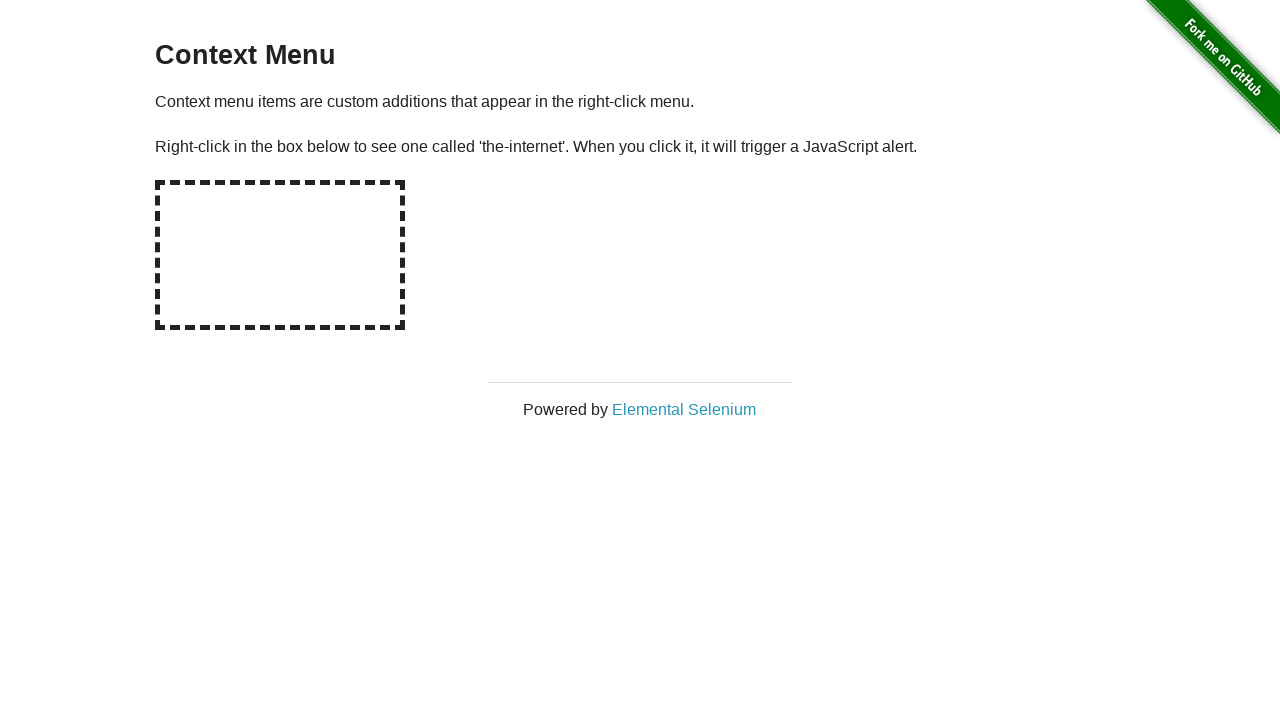

Retrieved h1 heading text: 'Elemental Selenium'
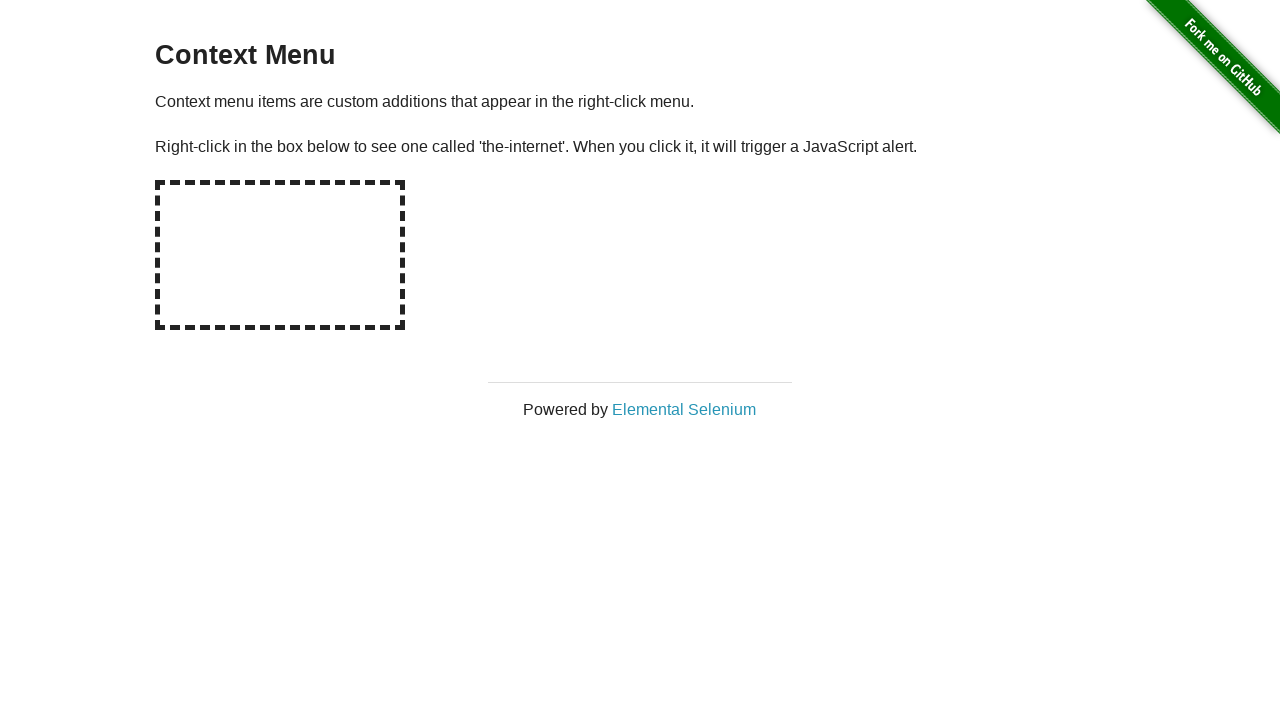

Verified h1 heading contains 'Elemental Selenium'
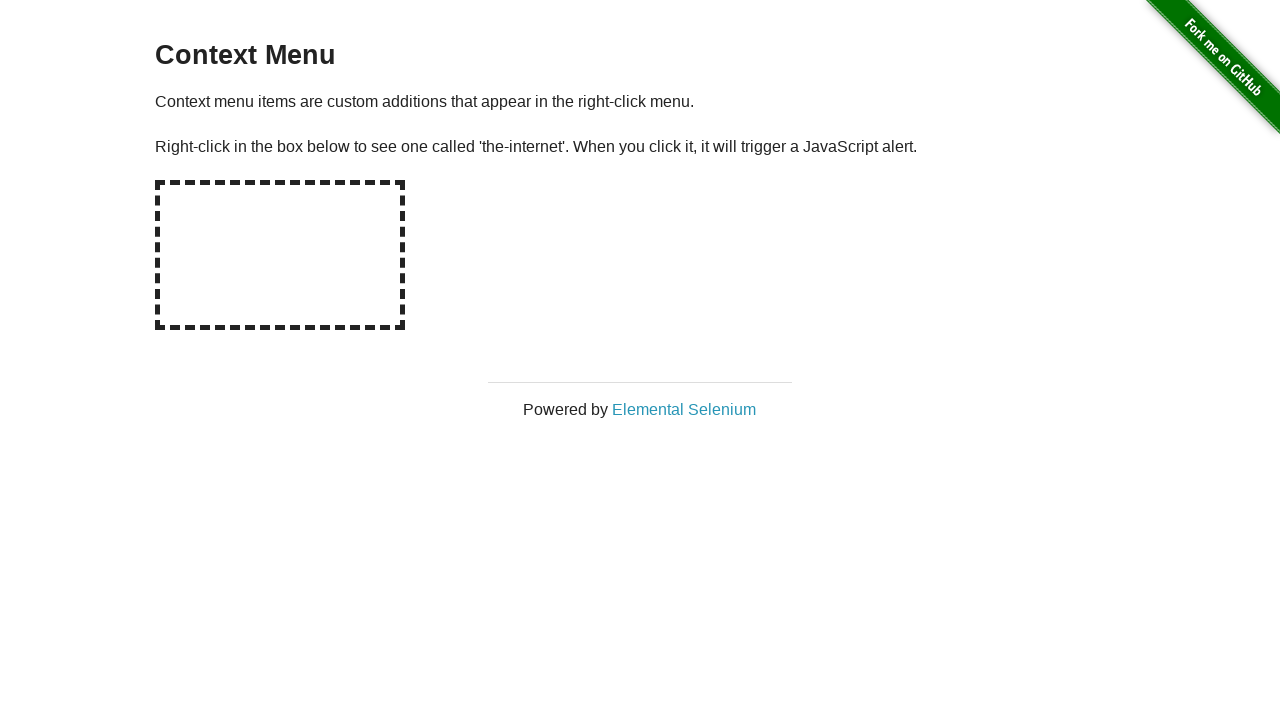

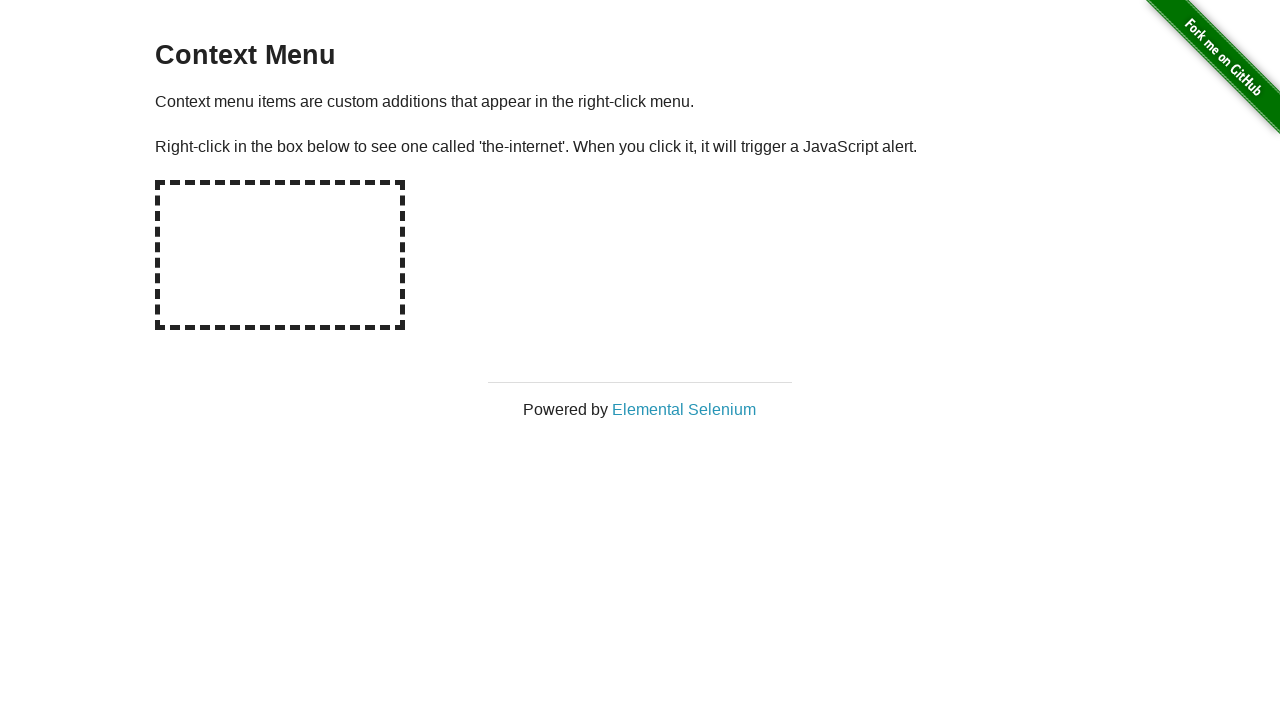